Navigates to jQuery UI website, finds sidebar navigation items, and clicks on the "Droppable" link from the sidebar menu.

Starting URL: https://jqueryui.com/

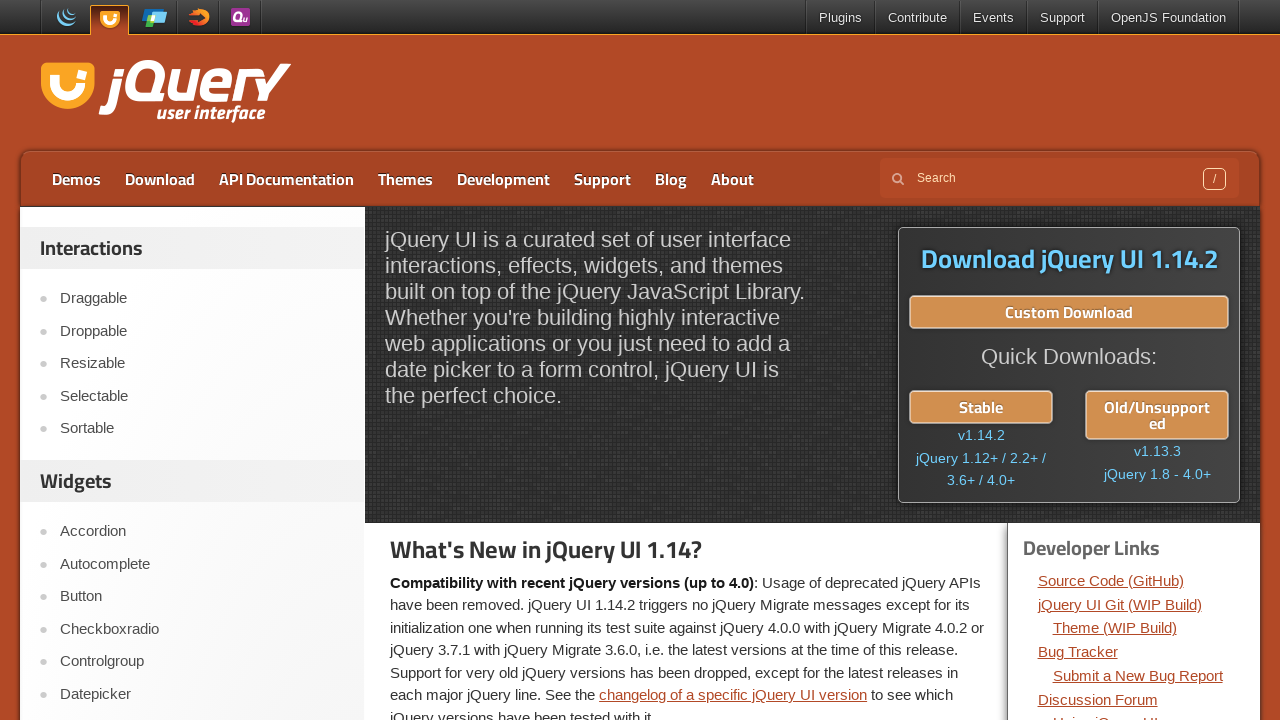

Waited for sidebar to load
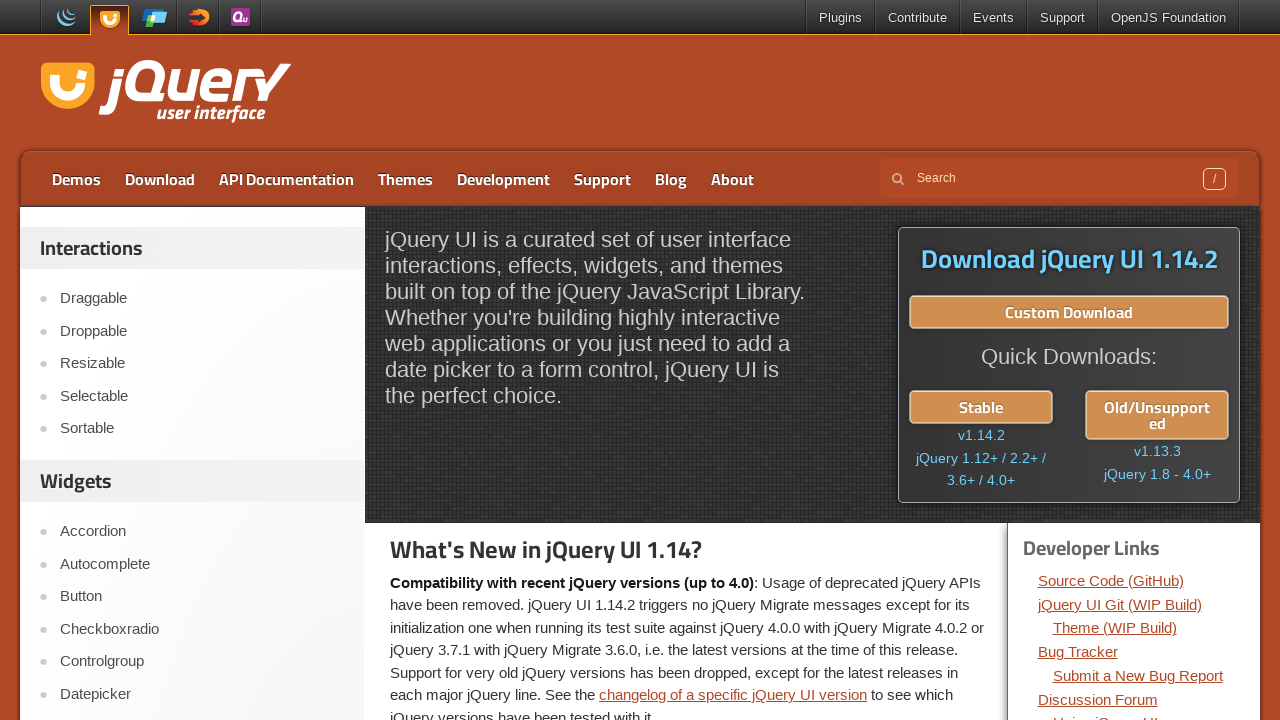

Located sidebar navigation items
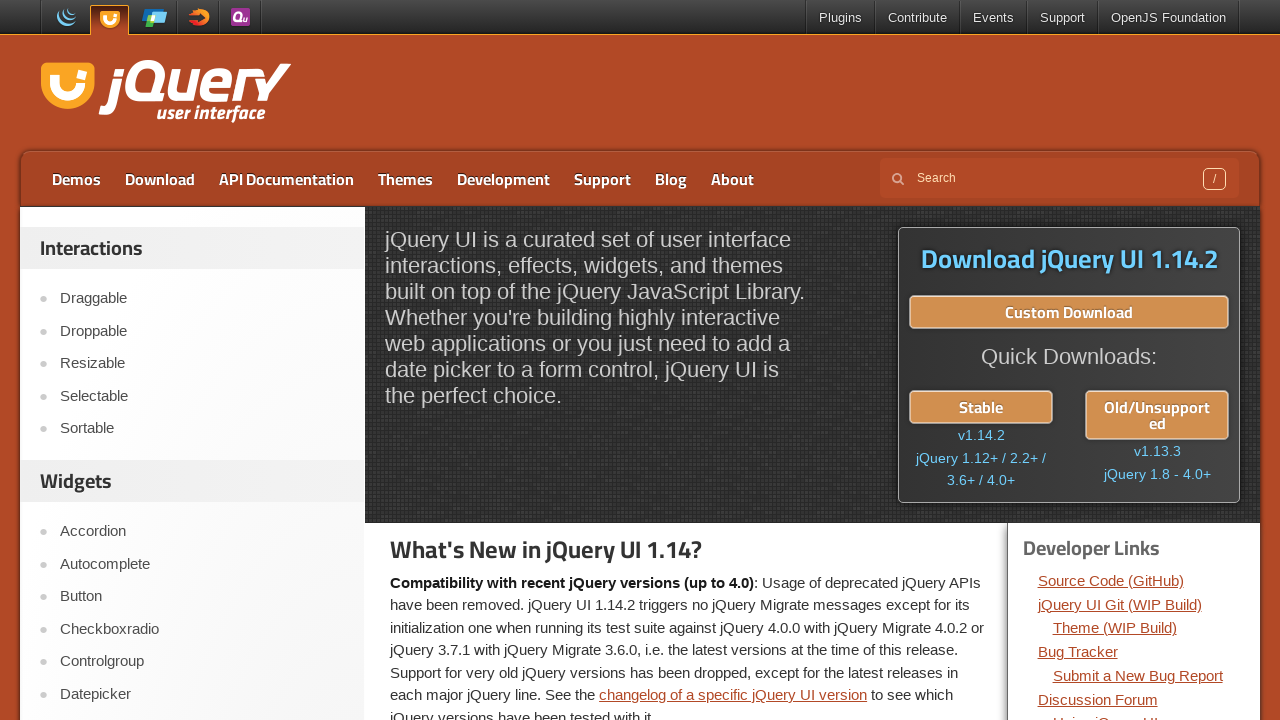

Found 5 sidebar navigation items
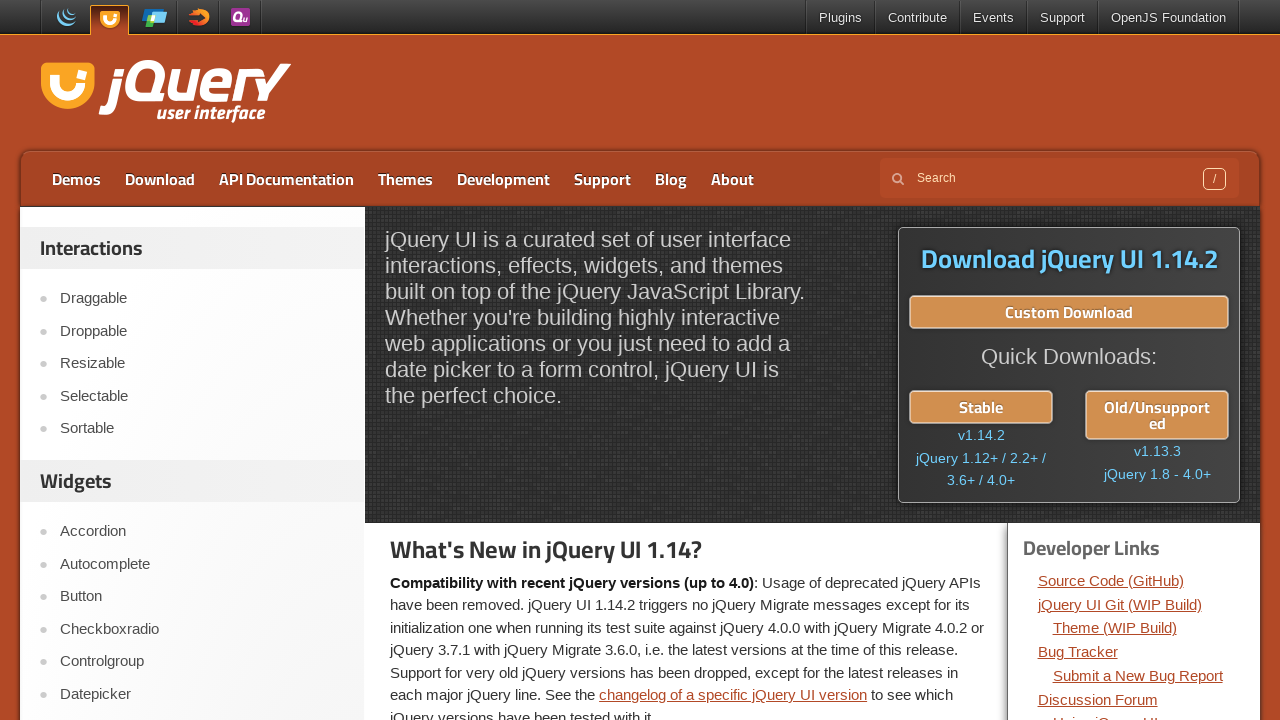

Clicked on 'Droppable' link from sidebar menu at (196, 331) on xpath=//div[@id='sidebar']/aside[1]/ul/li >> nth=1
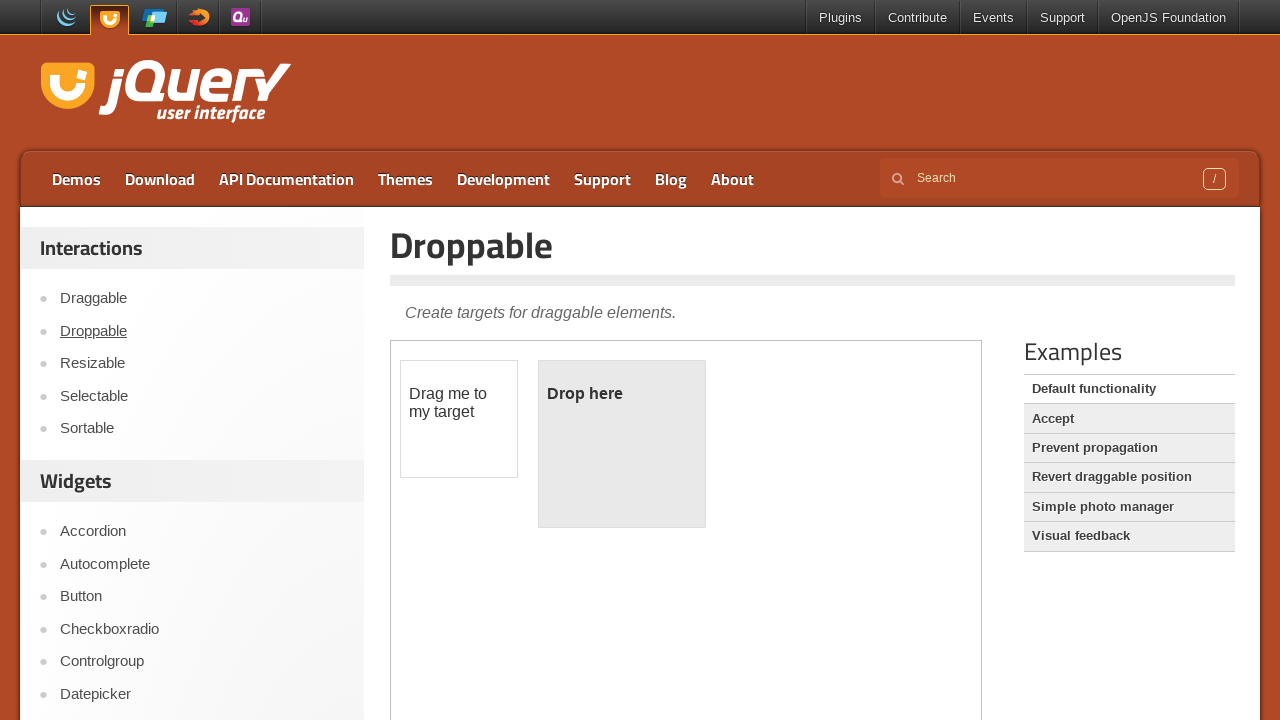

Navigation completed - page loaded
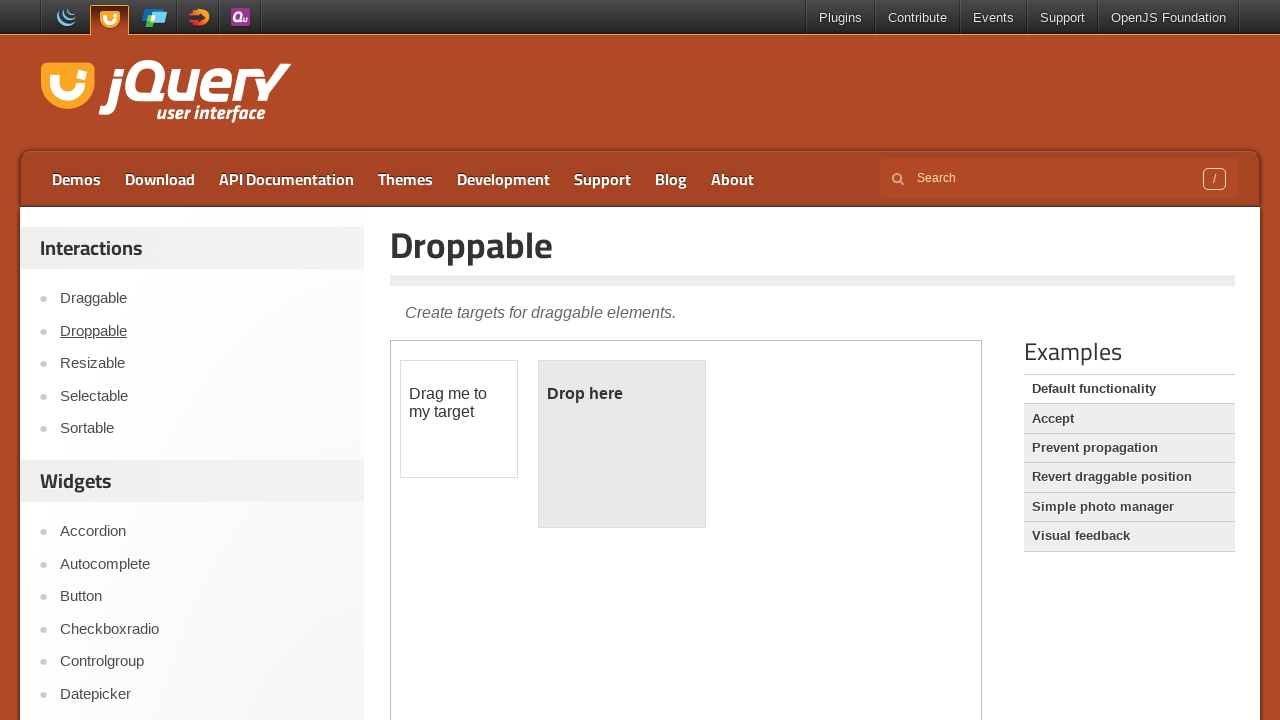

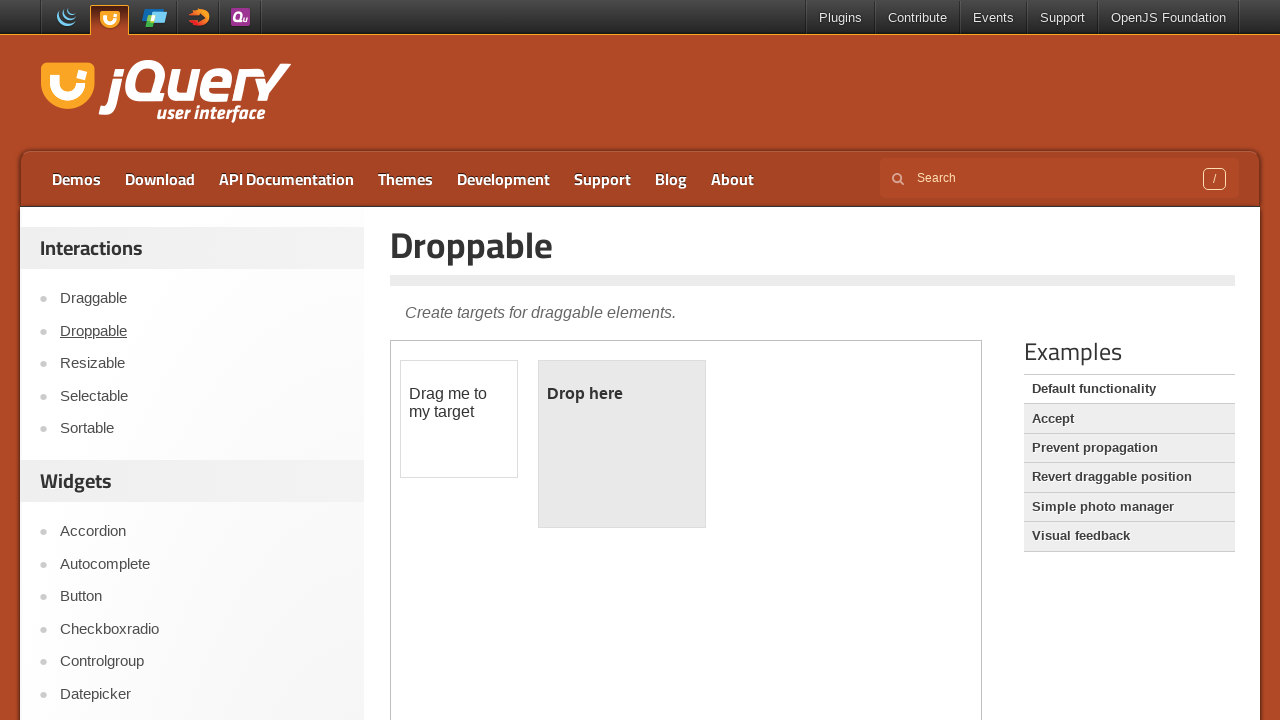